Tests right-clicking on an element to reveal a hidden input

Starting URL: https://example.cypress.io/commands/actions

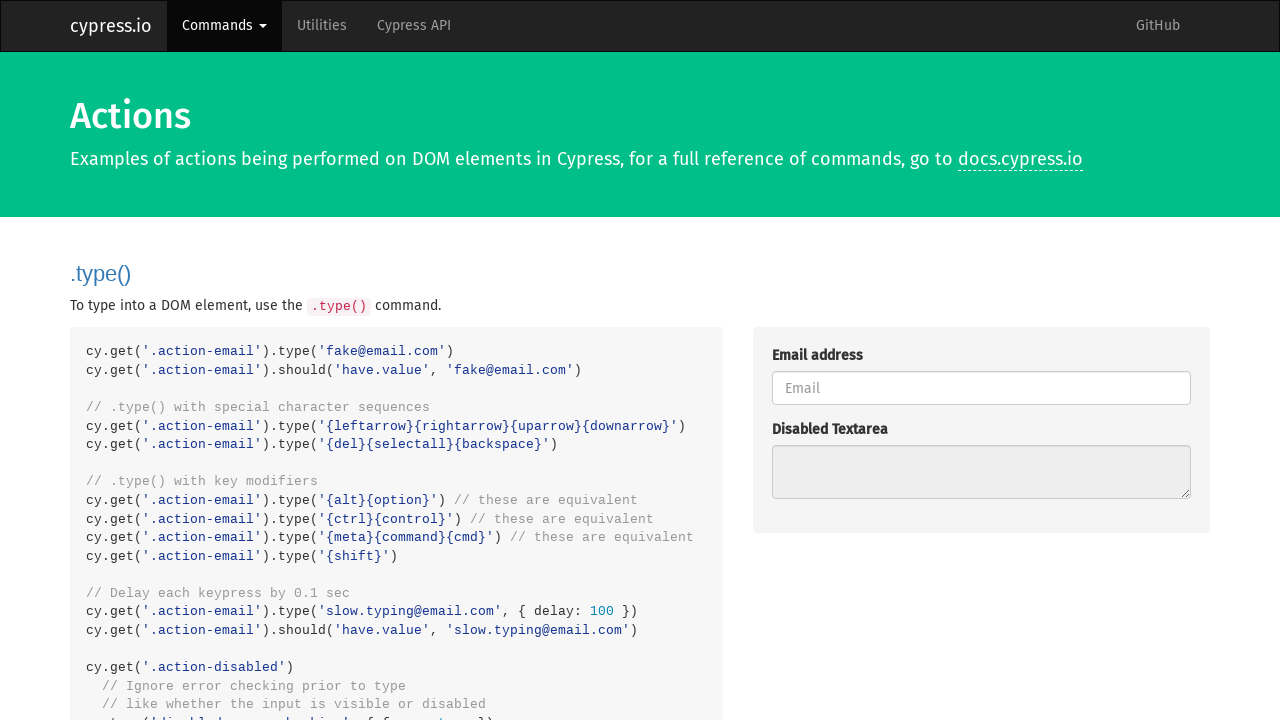

Right-clicked on the rightclick-action-div element at (981, 360) on .rightclick-action-div
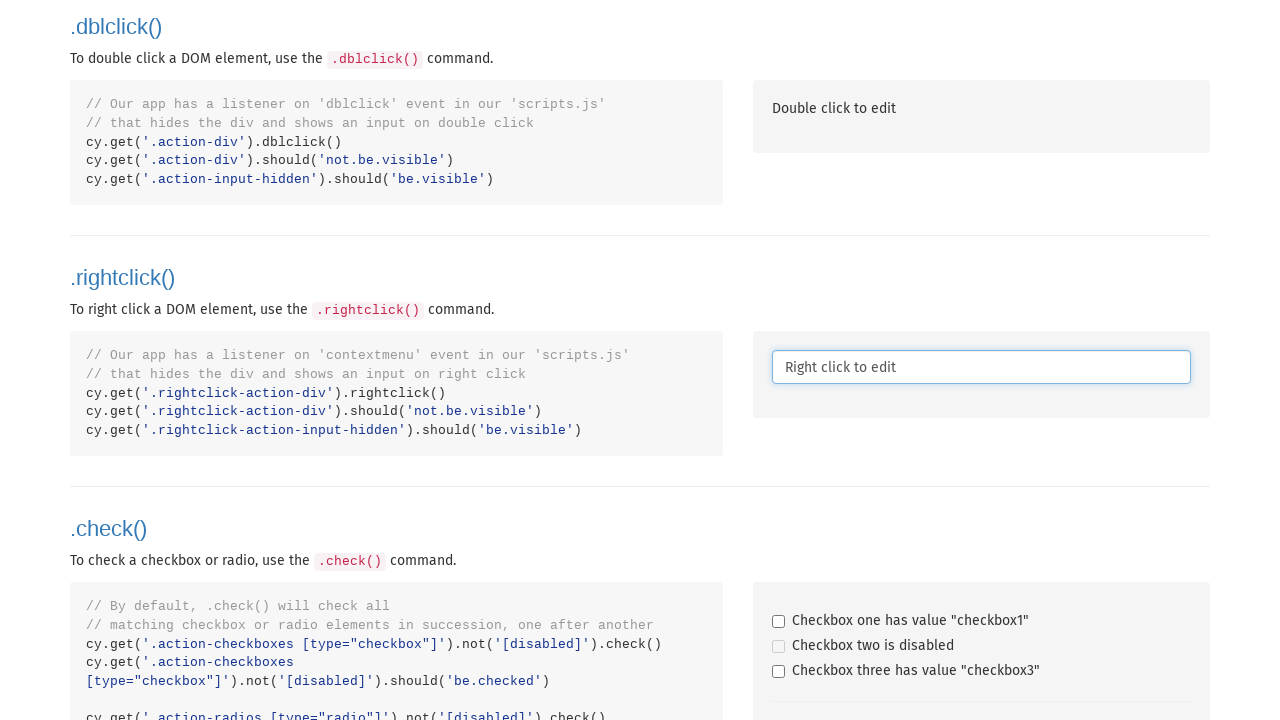

Hidden input element became visible after right-click
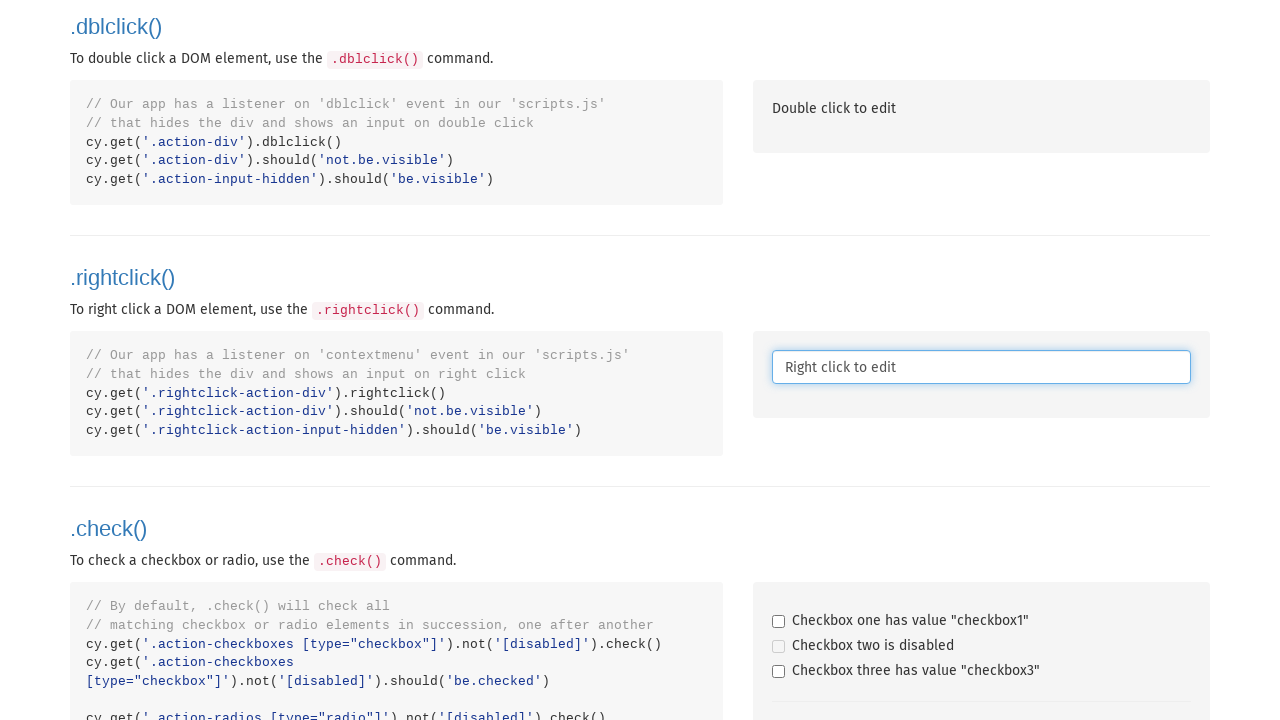

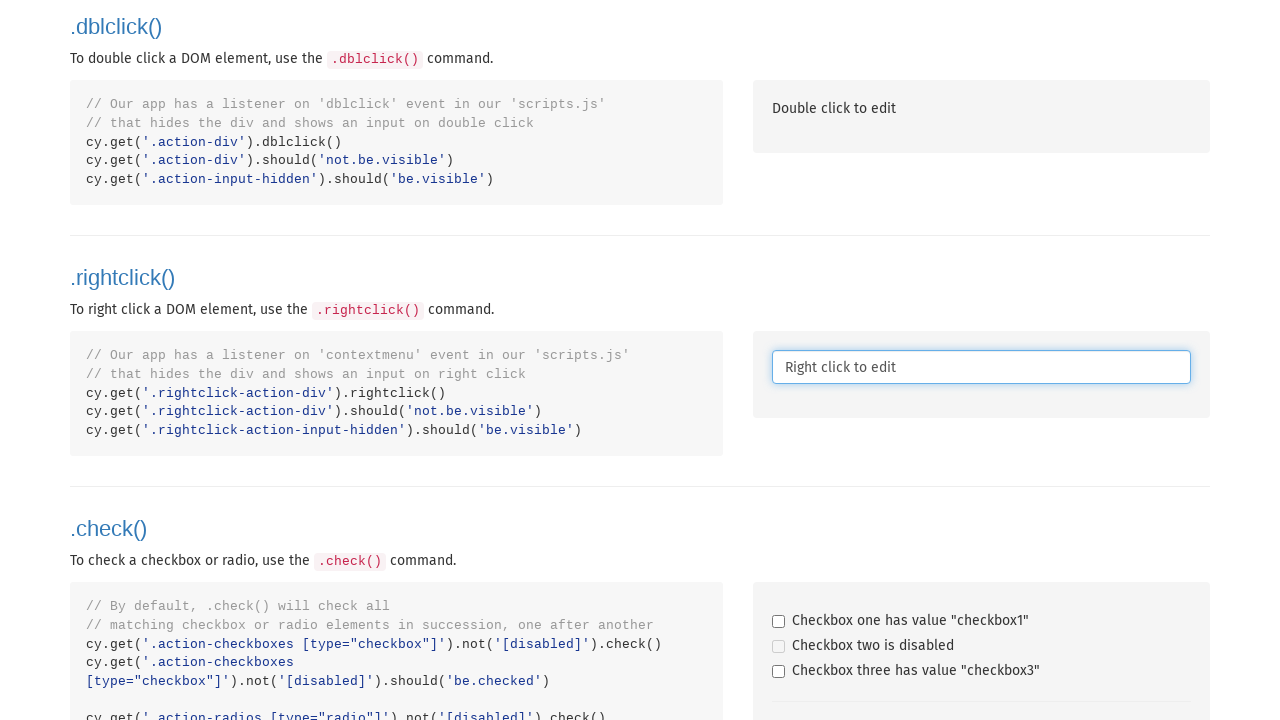